Tests the dynamic search functionality on a quotes website by selecting an author from a dropdown, waiting for the tags dropdown to populate, selecting a tag, clicking search, and verifying that quote results are displayed.

Starting URL: http://quotes.toscrape.com/search.aspx

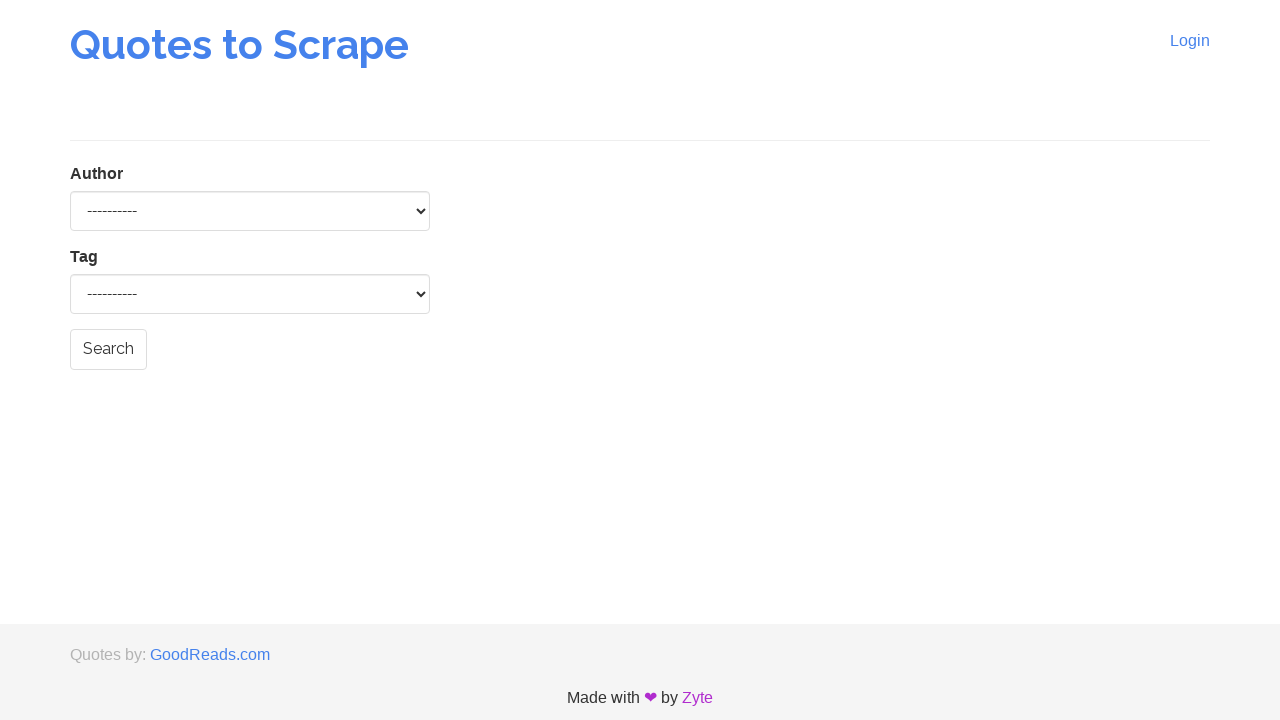

Author dropdown selector loaded
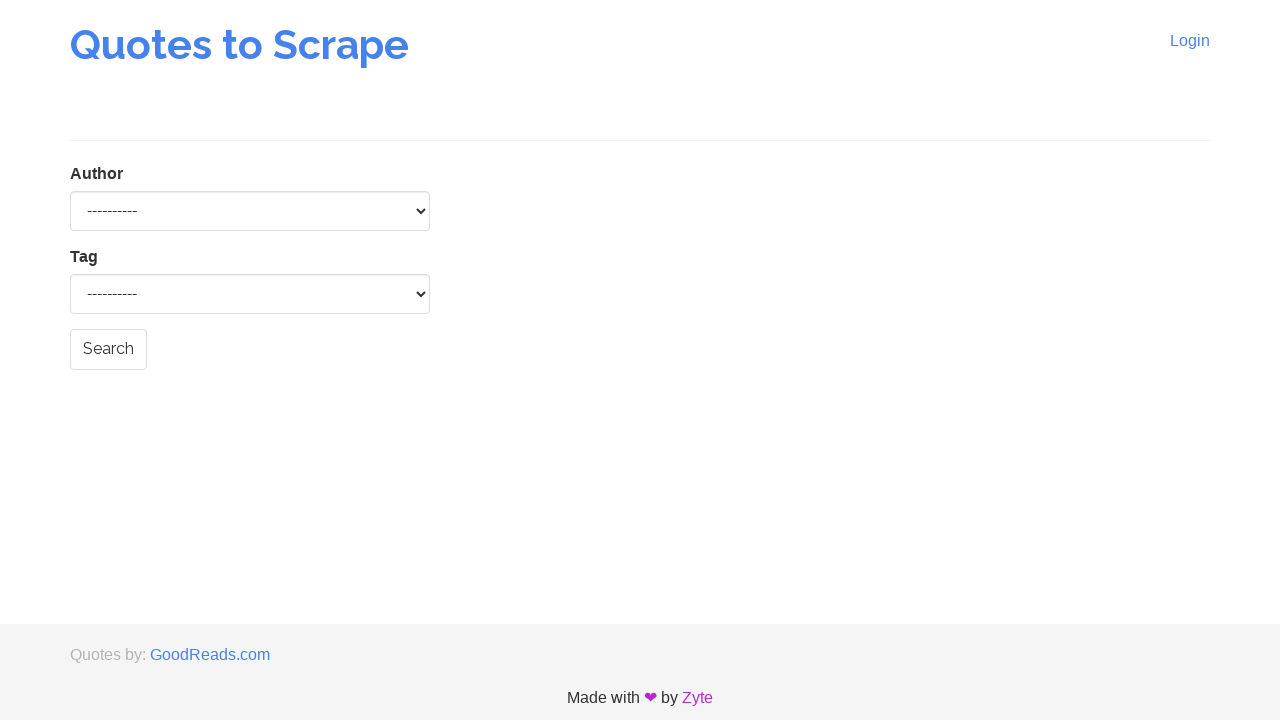

Selected 'Albert Einstein' from author dropdown on #author
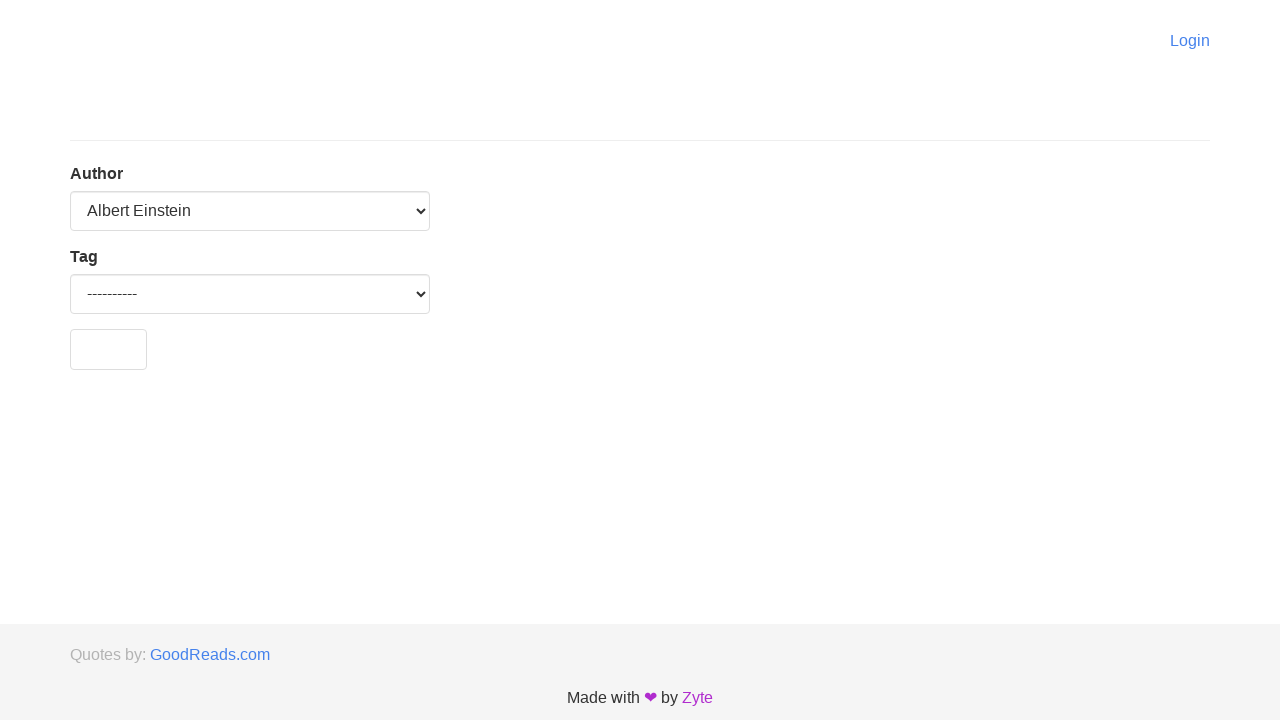

Tag dropdown selector loaded after author selection
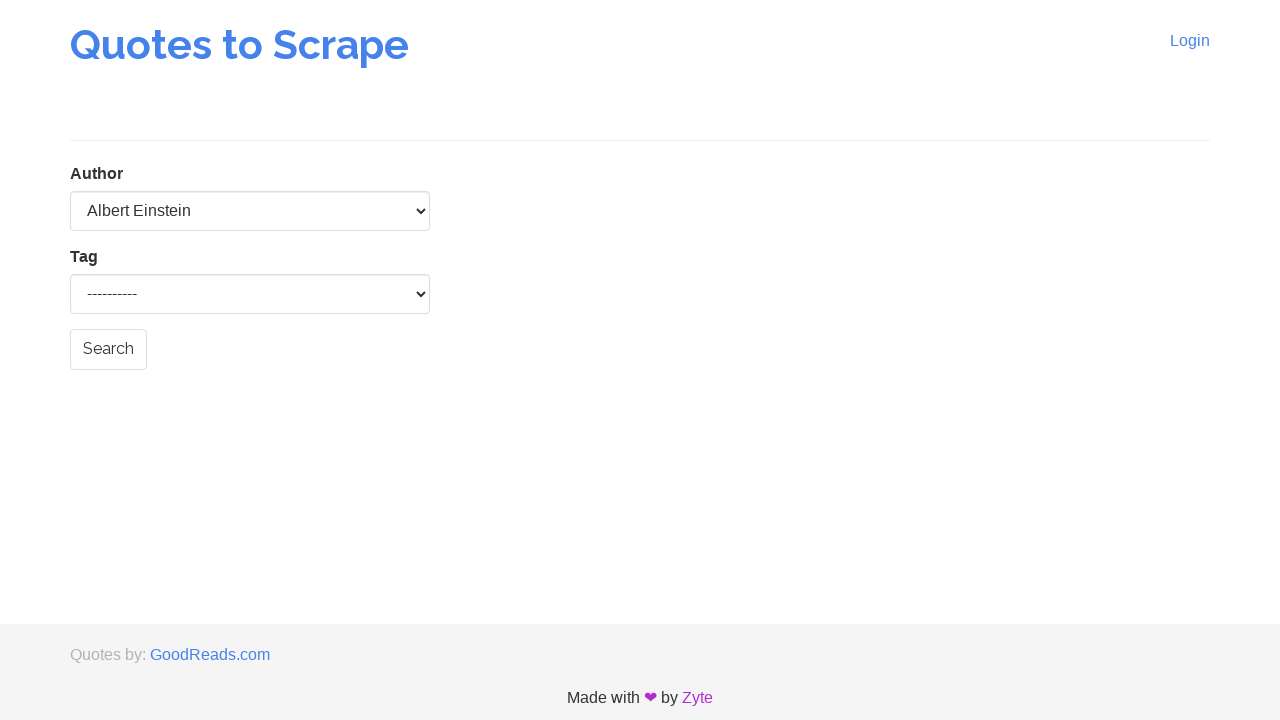

Waited 500ms for tag dropdown to populate
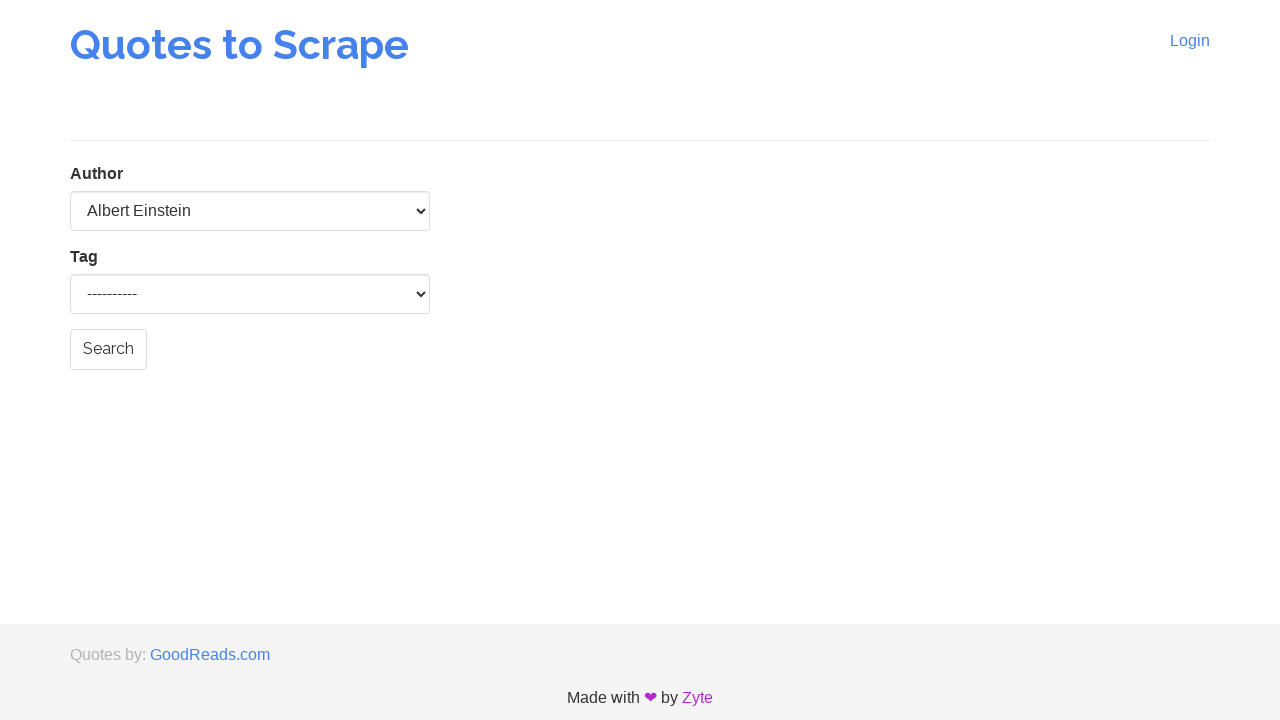

Selected first available tag from tag dropdown on #tag
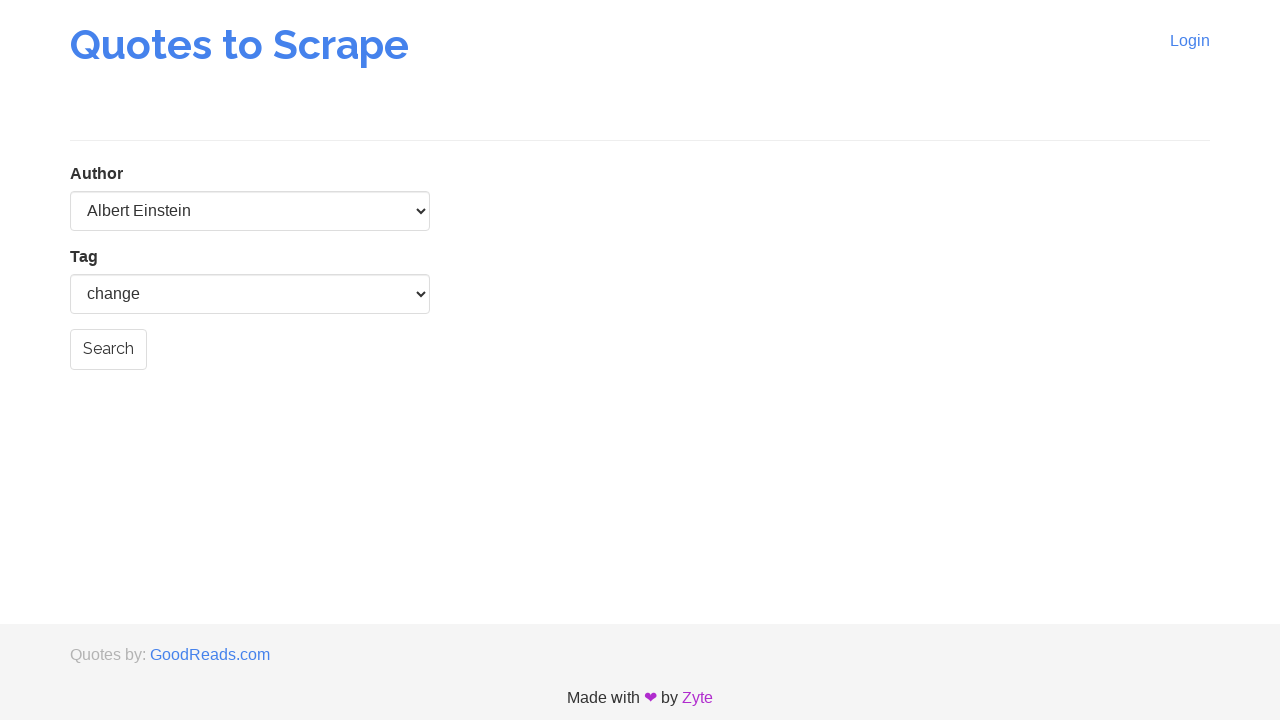

Clicked Search button to execute quote search at (108, 349) on input.btn.btn-default
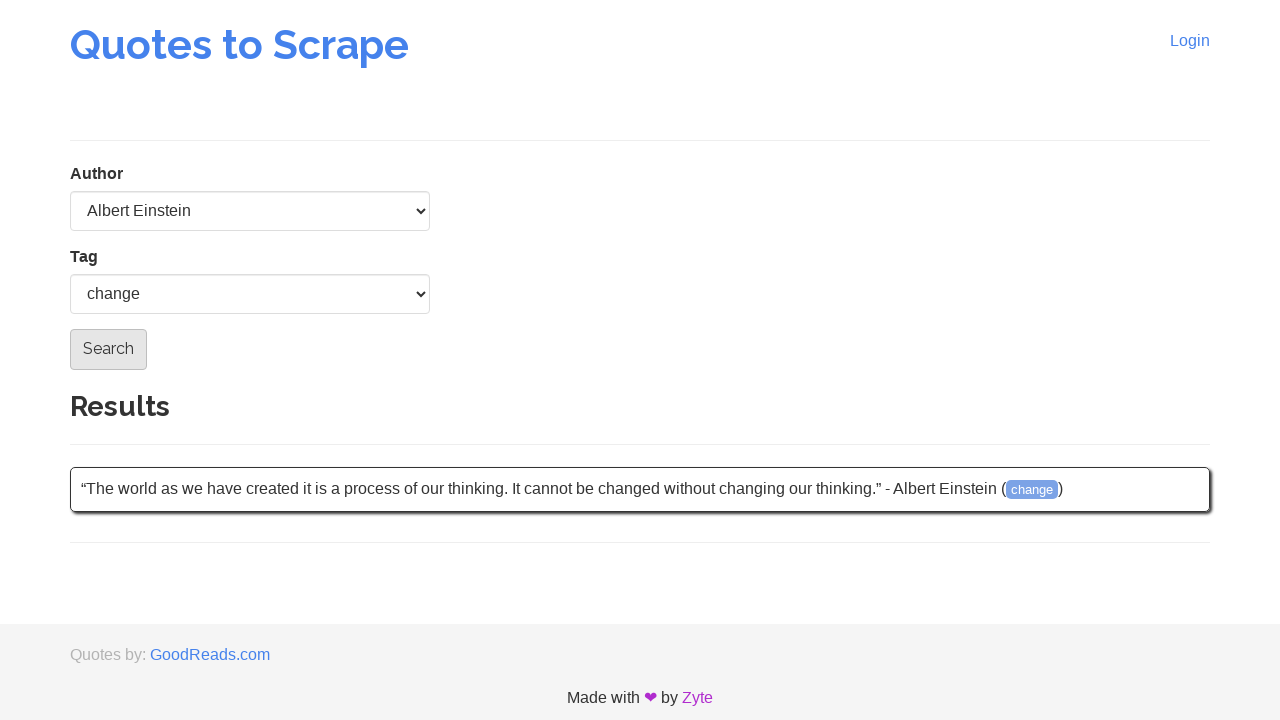

Quote results displayed on page
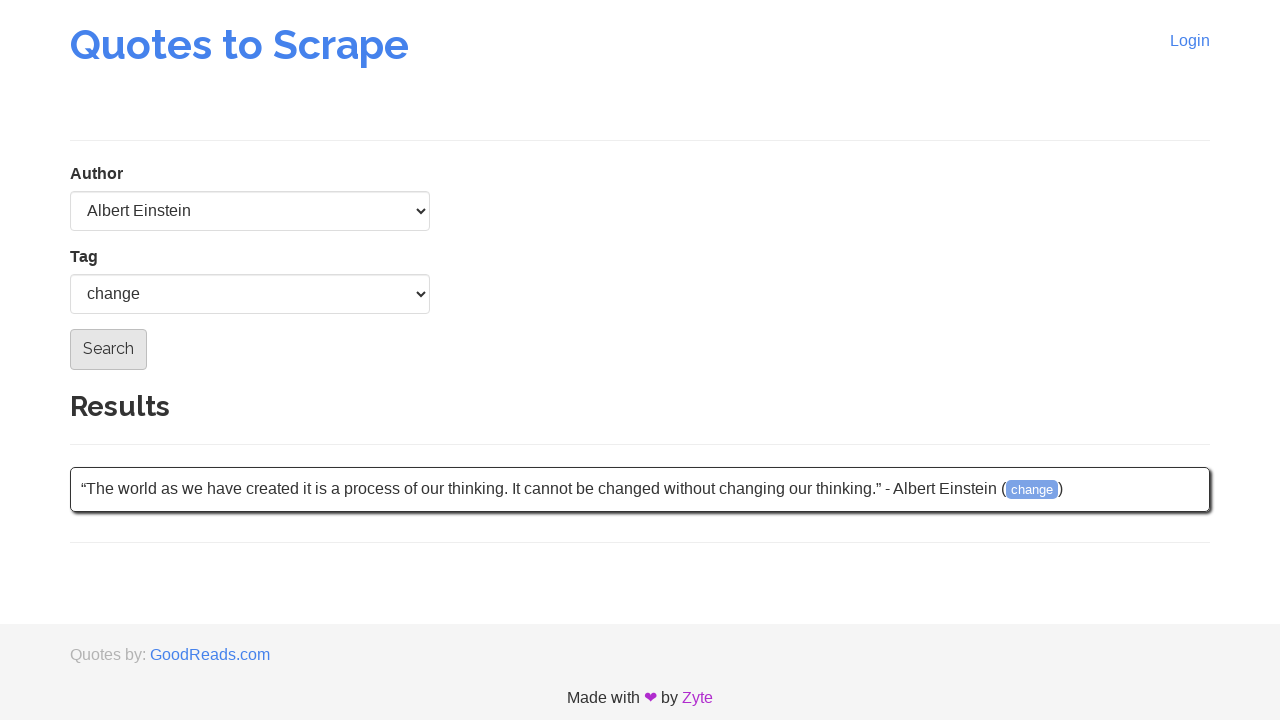

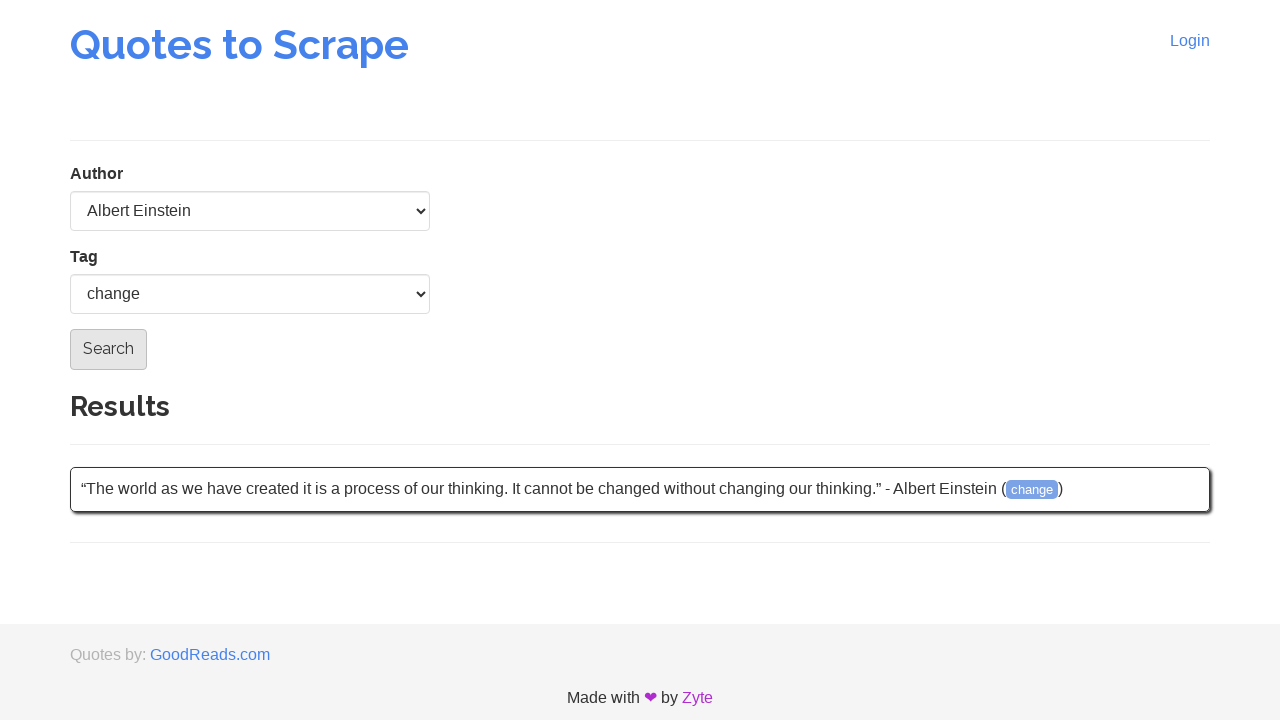